Tests adding 1 and 2 using the calculator and verifies the latest result shows 3

Starting URL: http://juliemr.github.io/protractor-demo/

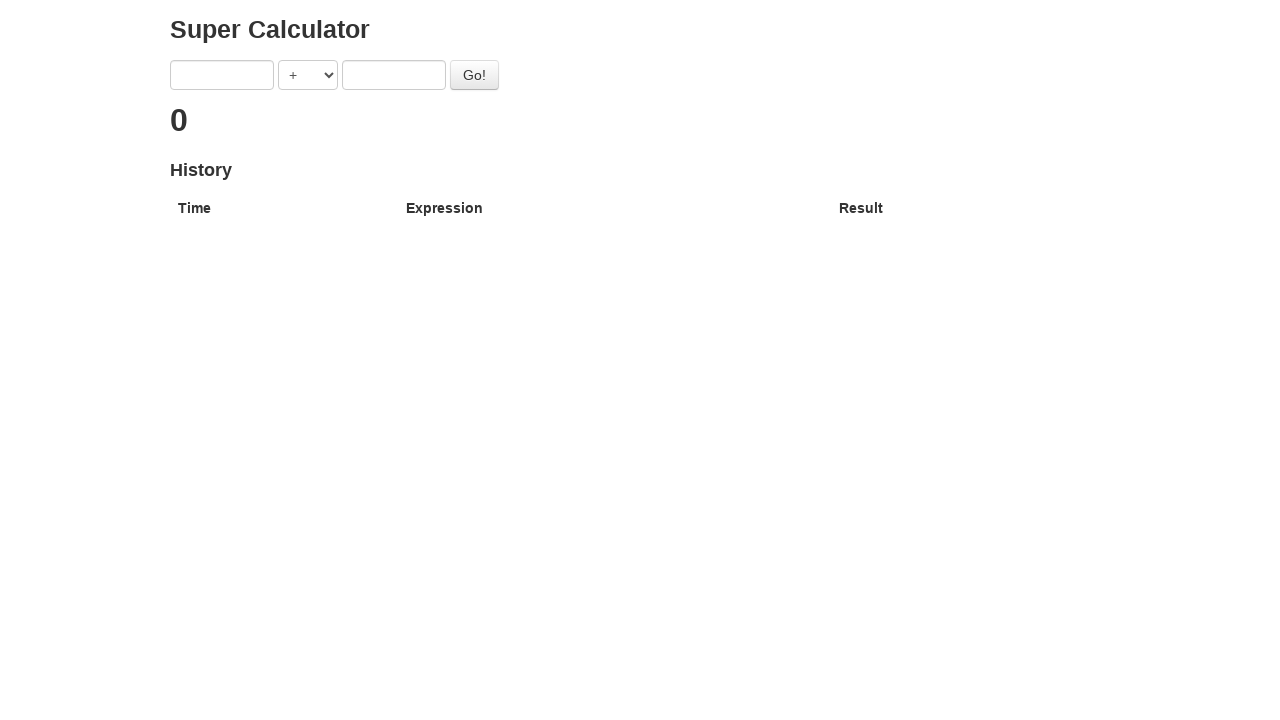

Entered first number: 1 on input[ng-model='first']
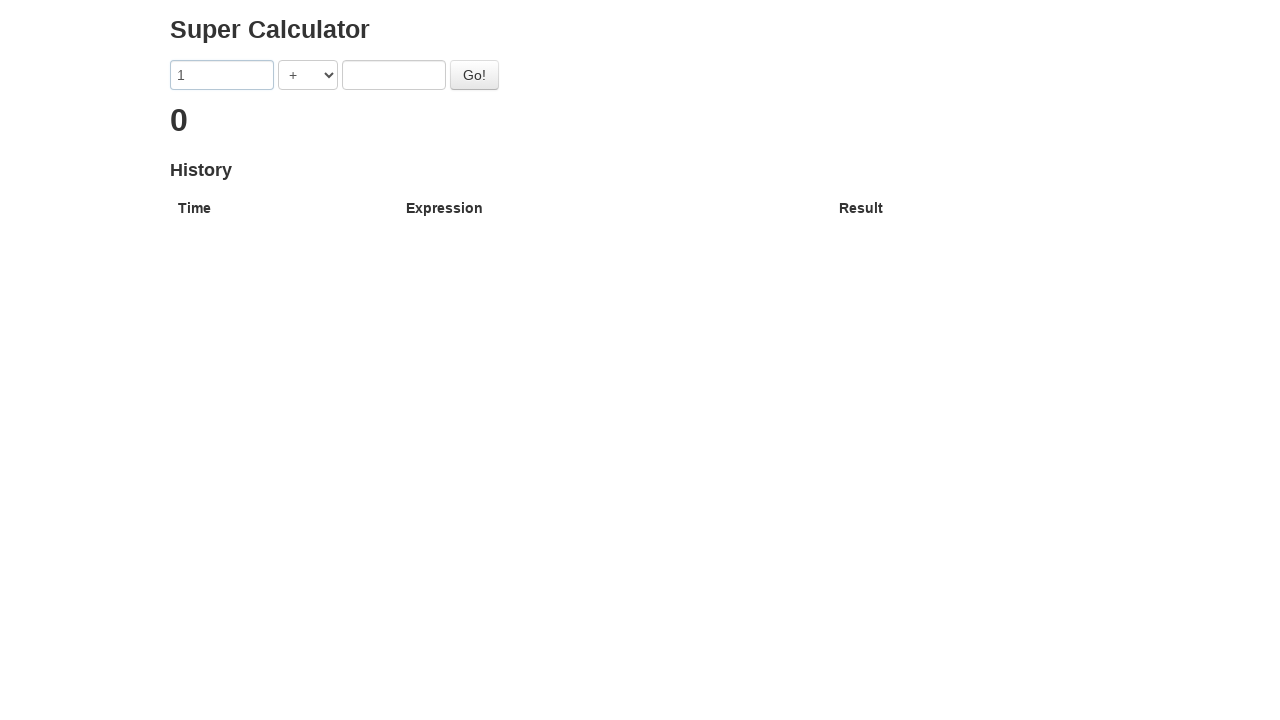

Entered second number: 2 on input[ng-model='second']
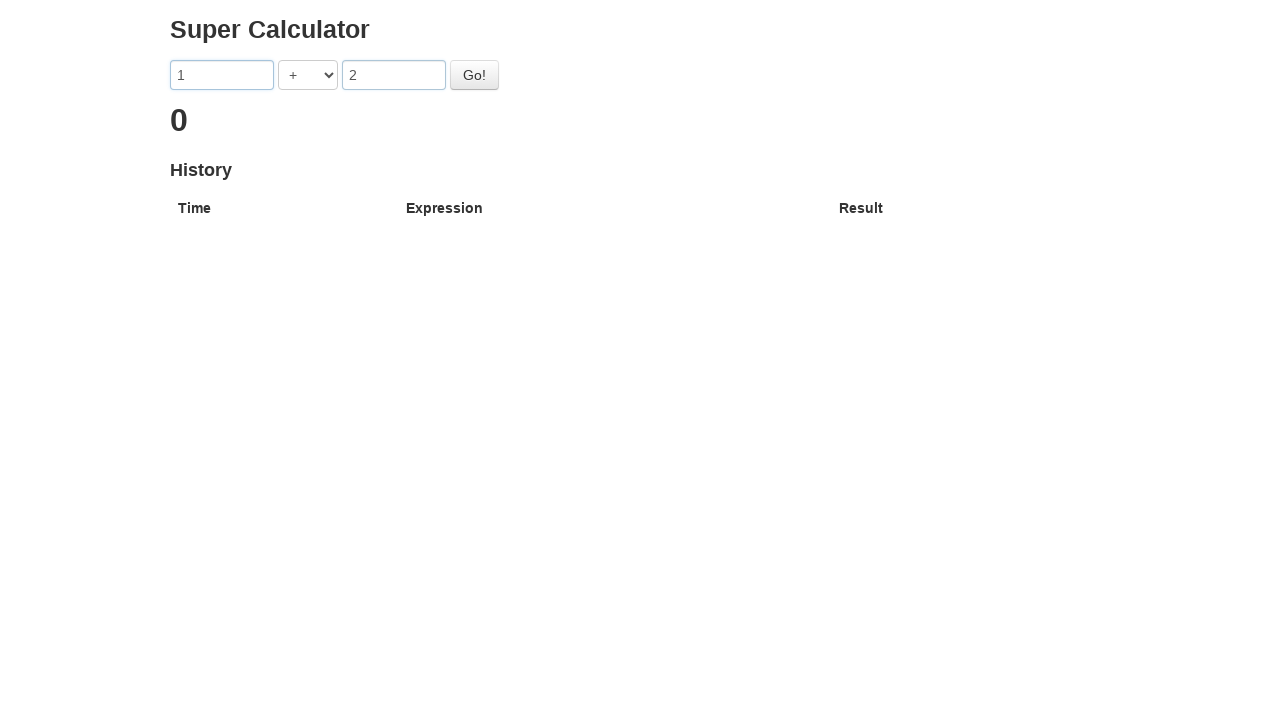

Clicked the Go button to calculate sum at (474, 75) on #gobutton
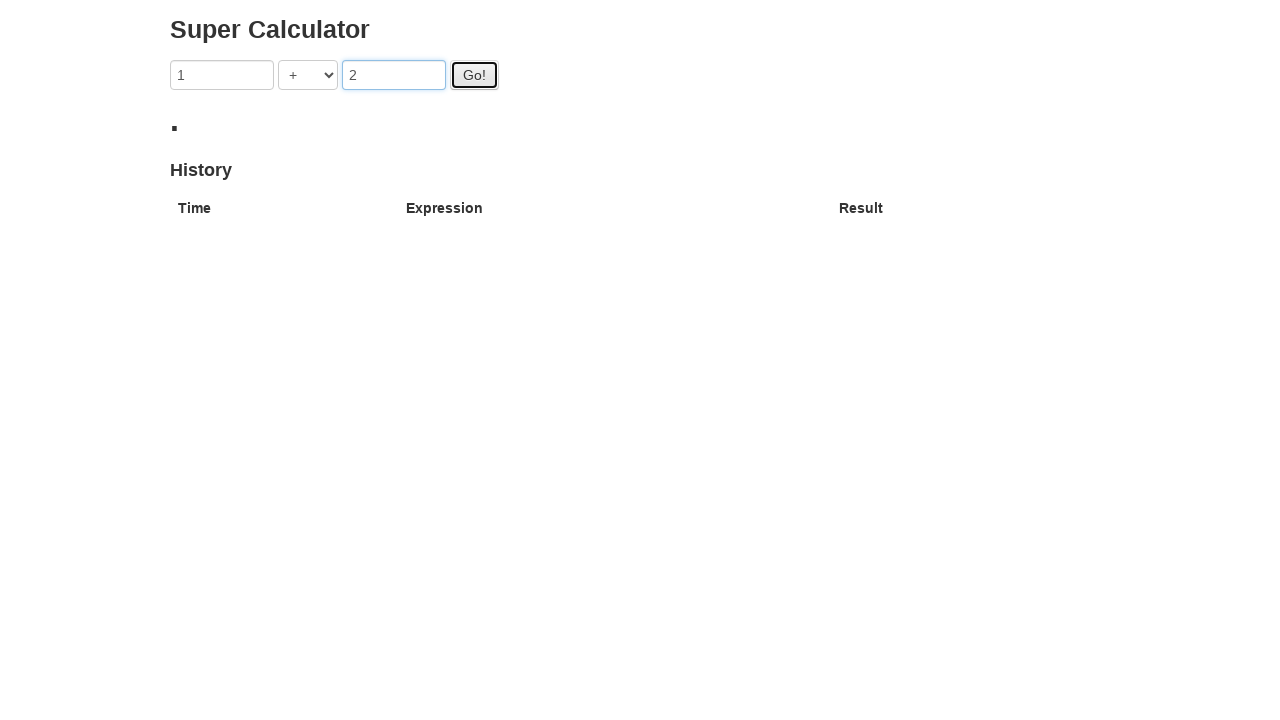

Result loaded: latest result should equal 3
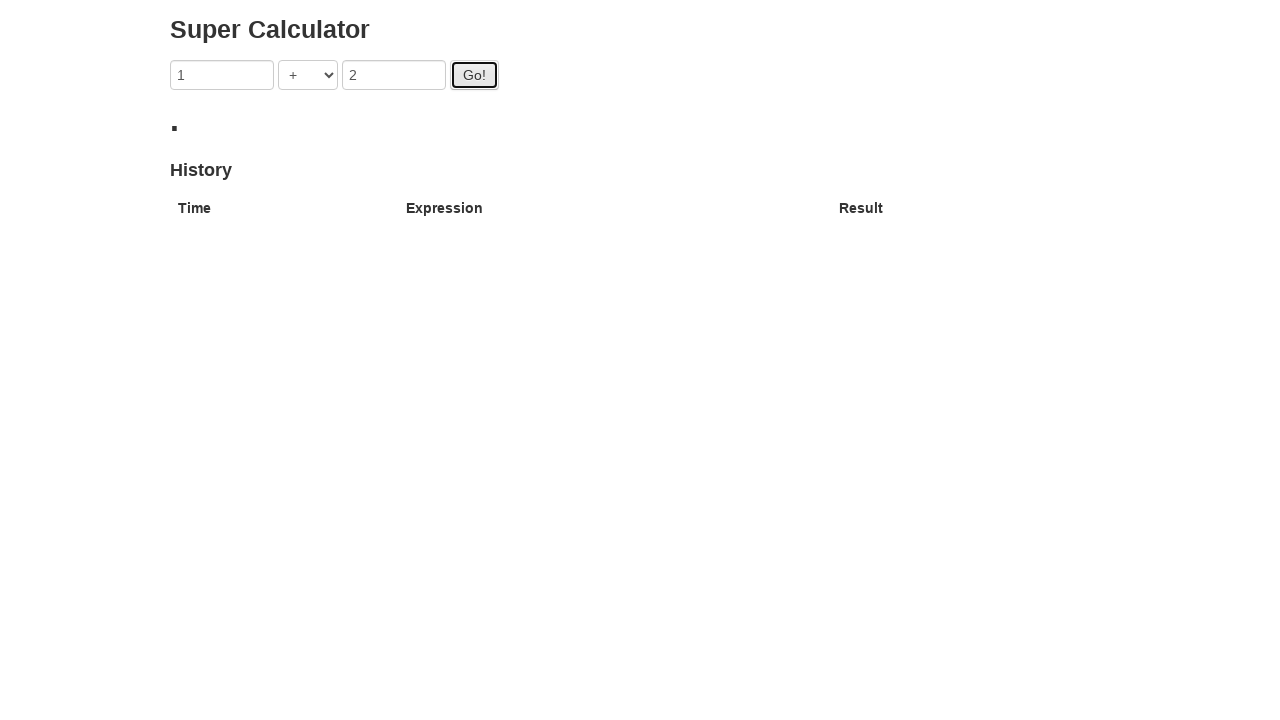

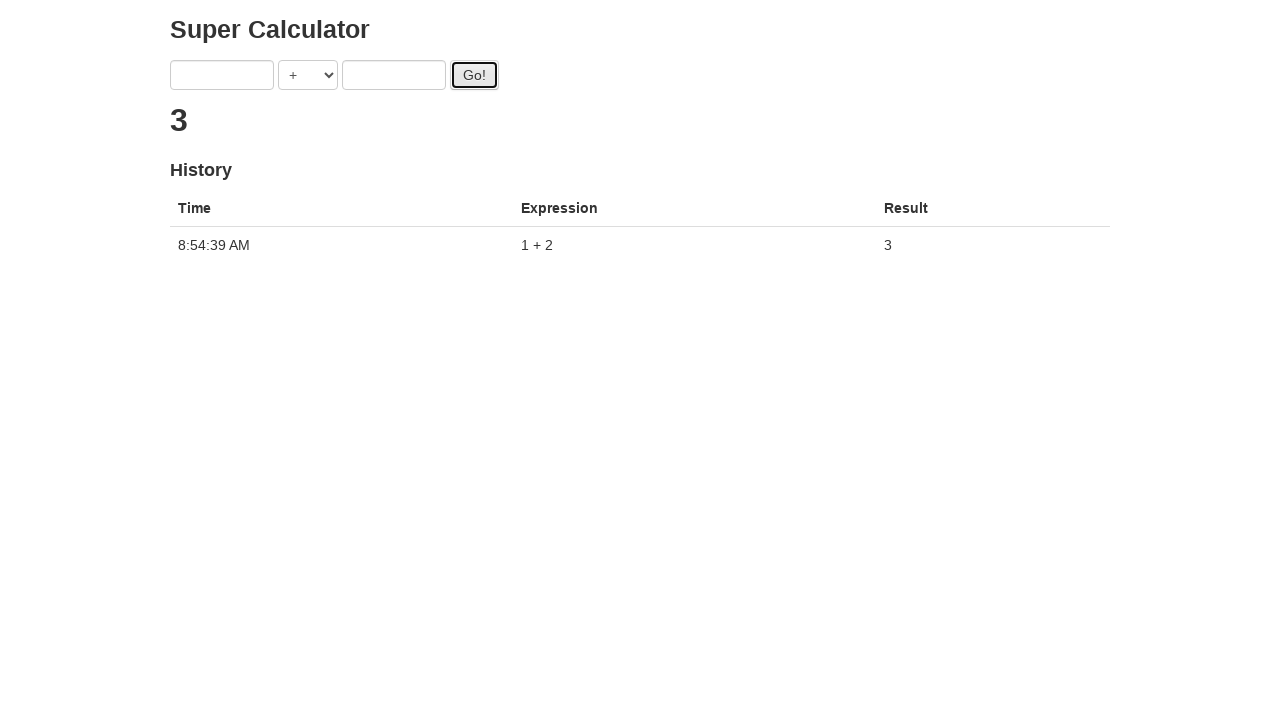